Tests the Add/Remove Elements functionality on the Heroku test app by navigating to the feature page, clicking add to create delete buttons, and clicking delete to remove them.

Starting URL: https://the-internet.herokuapp.com/

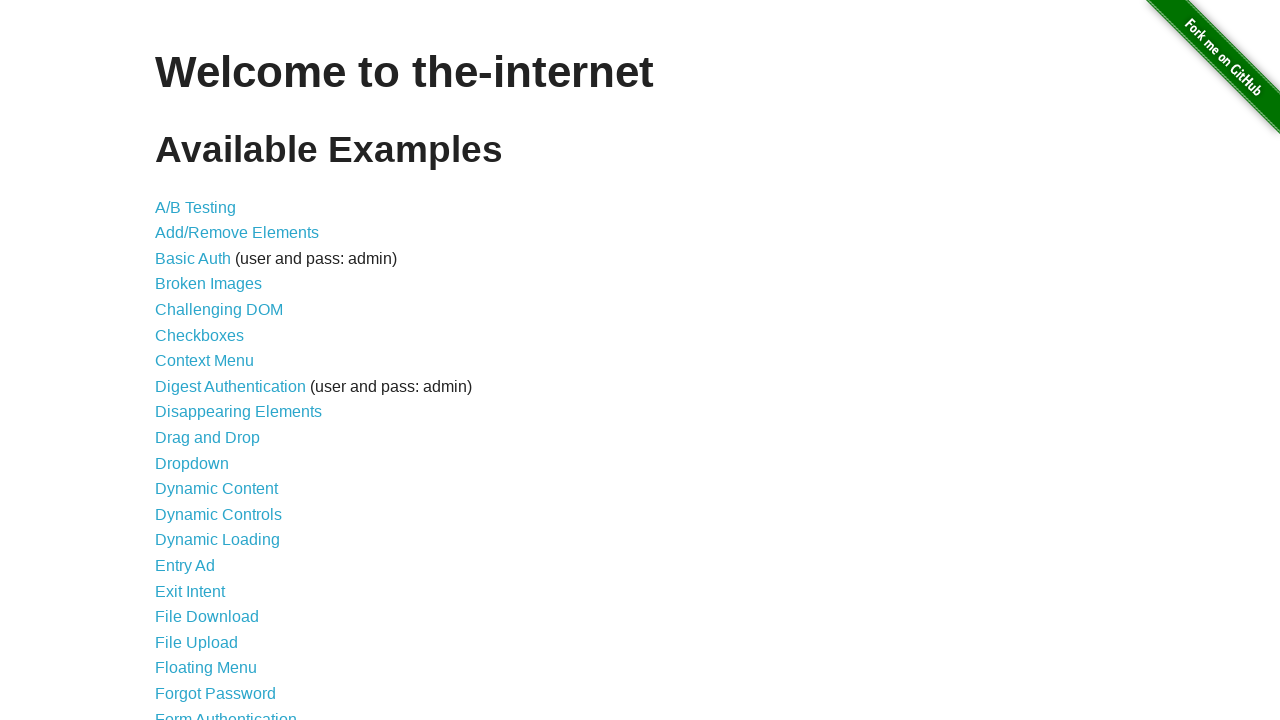

Add/Remove Elements link is visible on homepage
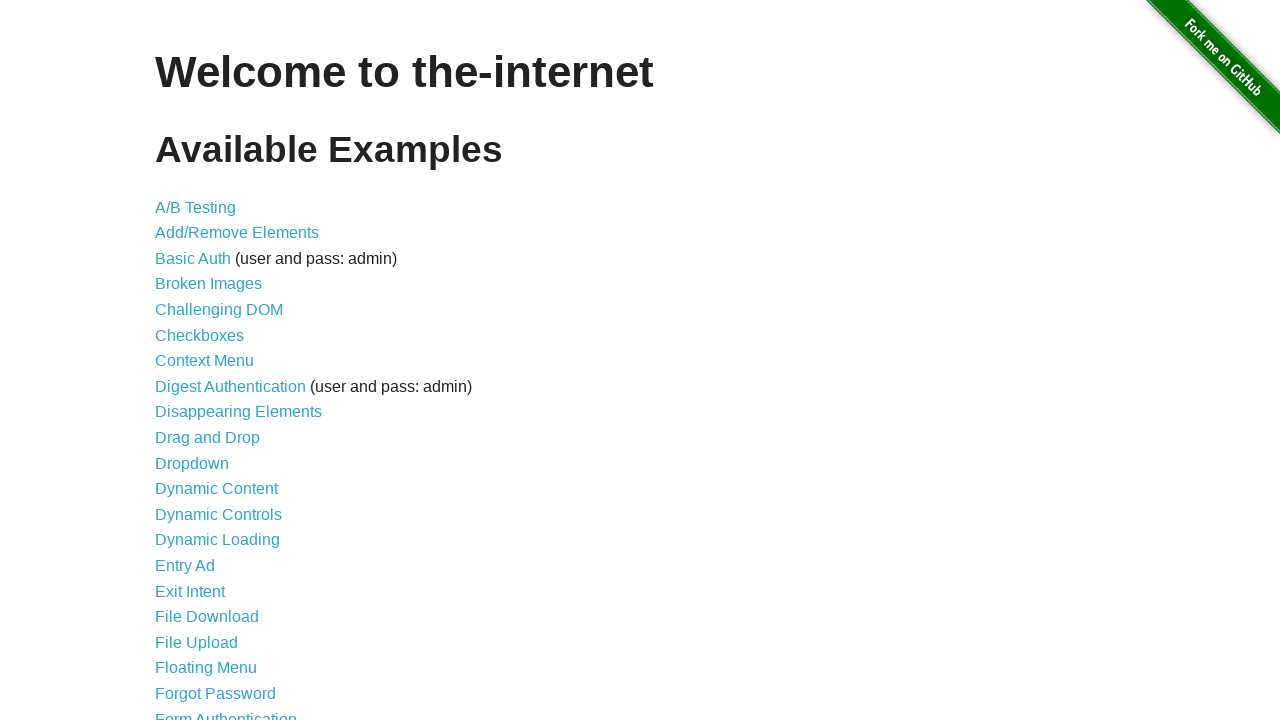

Clicked on Add/Remove Elements link at (237, 233) on a[href='/add_remove_elements/']
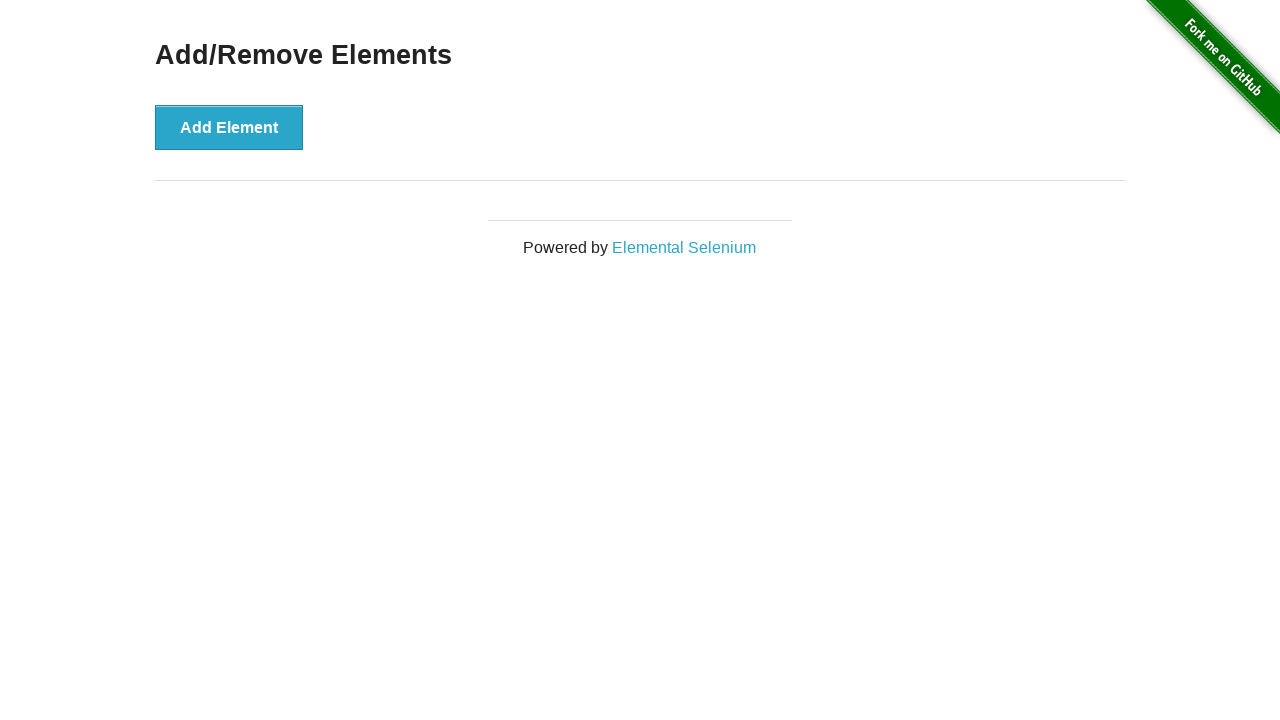

Add Element button is visible on the page
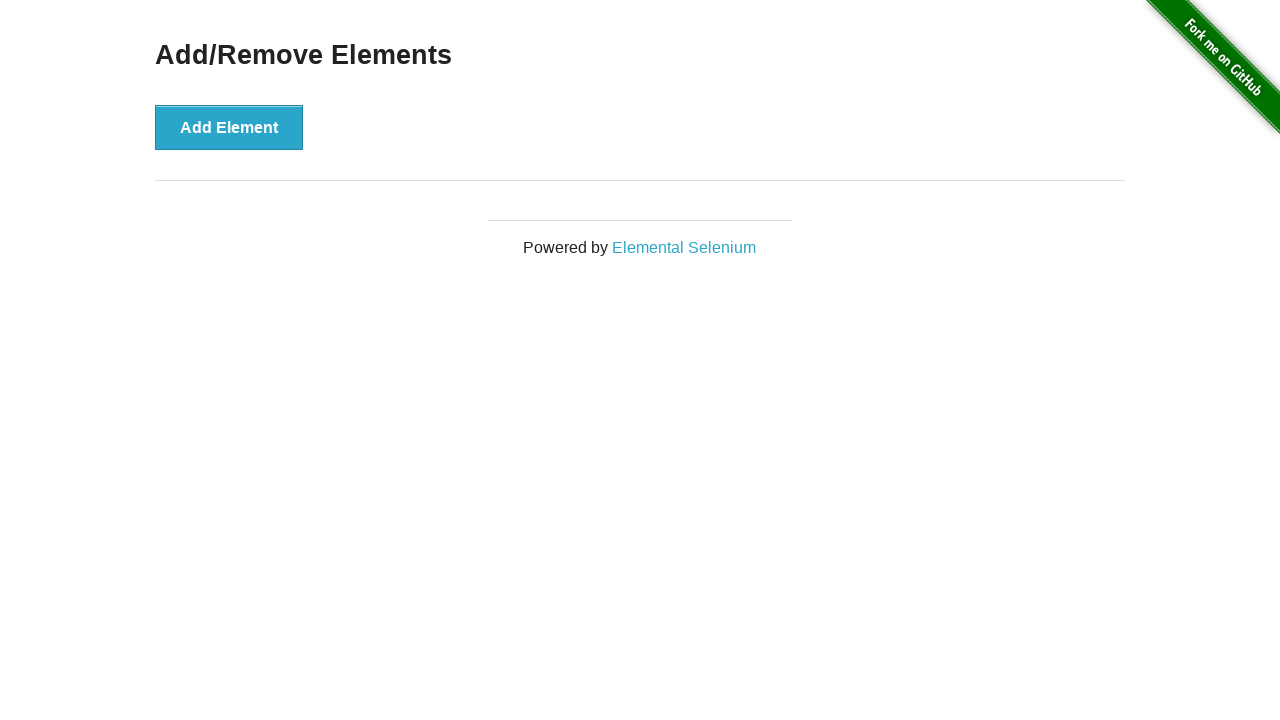

Verified only one button (Add Element) is present initially
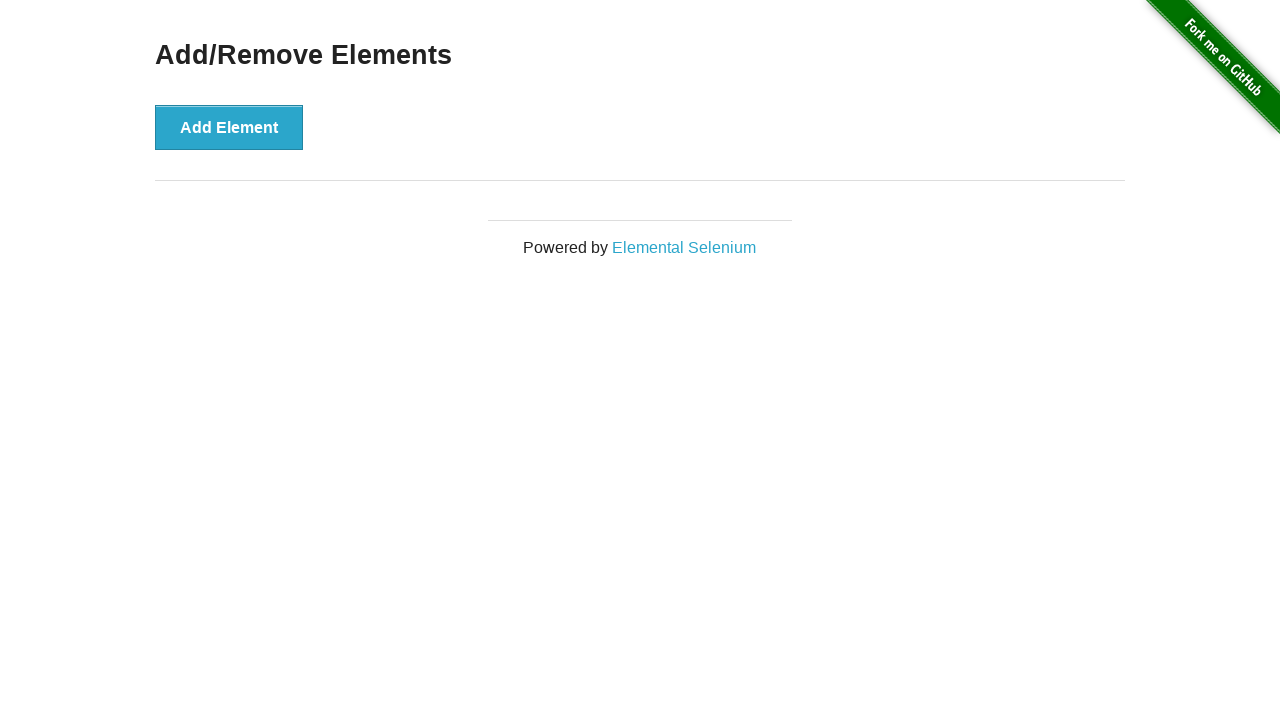

Clicked the Add Element button at (229, 127) on button:has-text('Add Element')
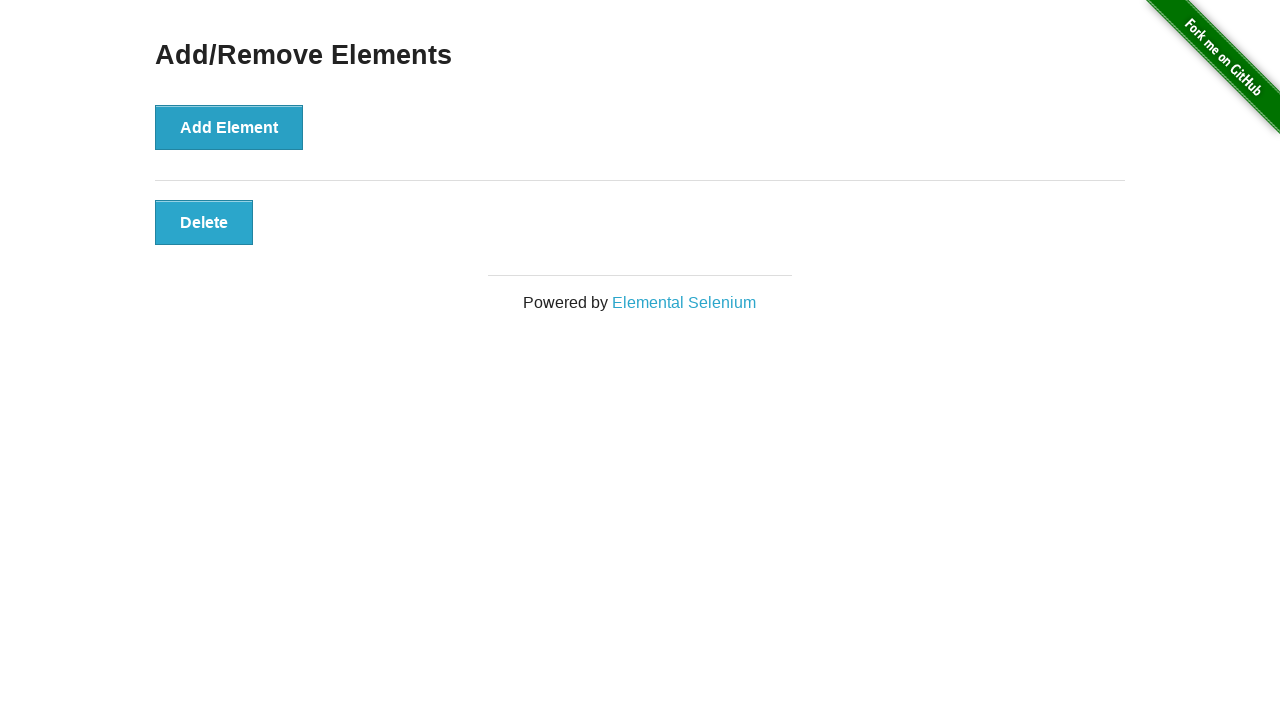

Delete button appeared after clicking Add Element
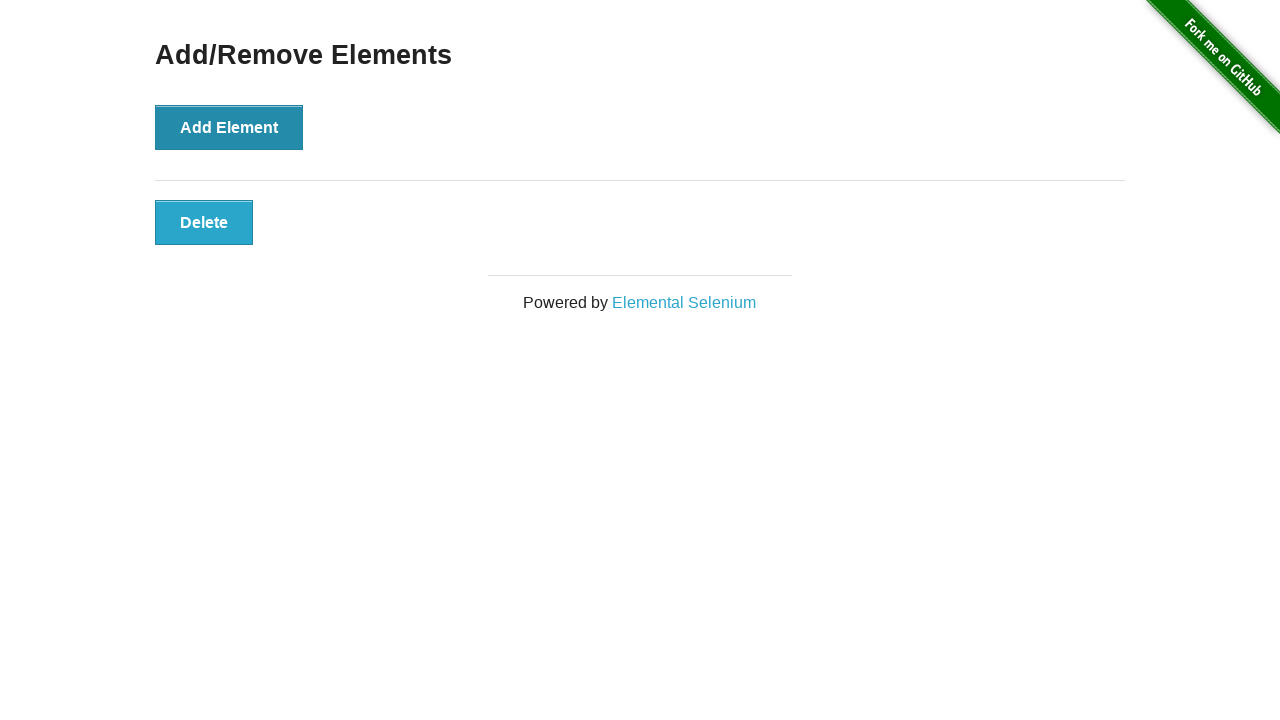

Verified there are now 2 buttons (Add Element and Delete)
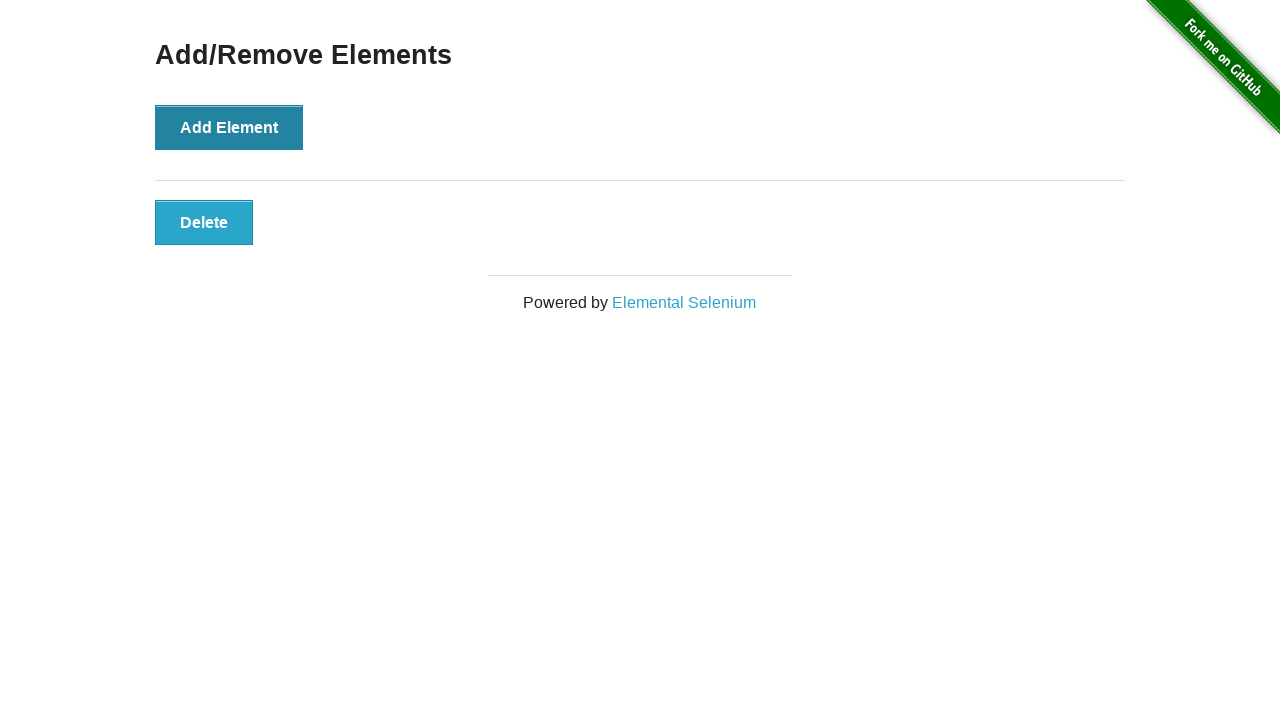

Clicked the Delete button at (204, 222) on button.added-manually:has-text('Delete')
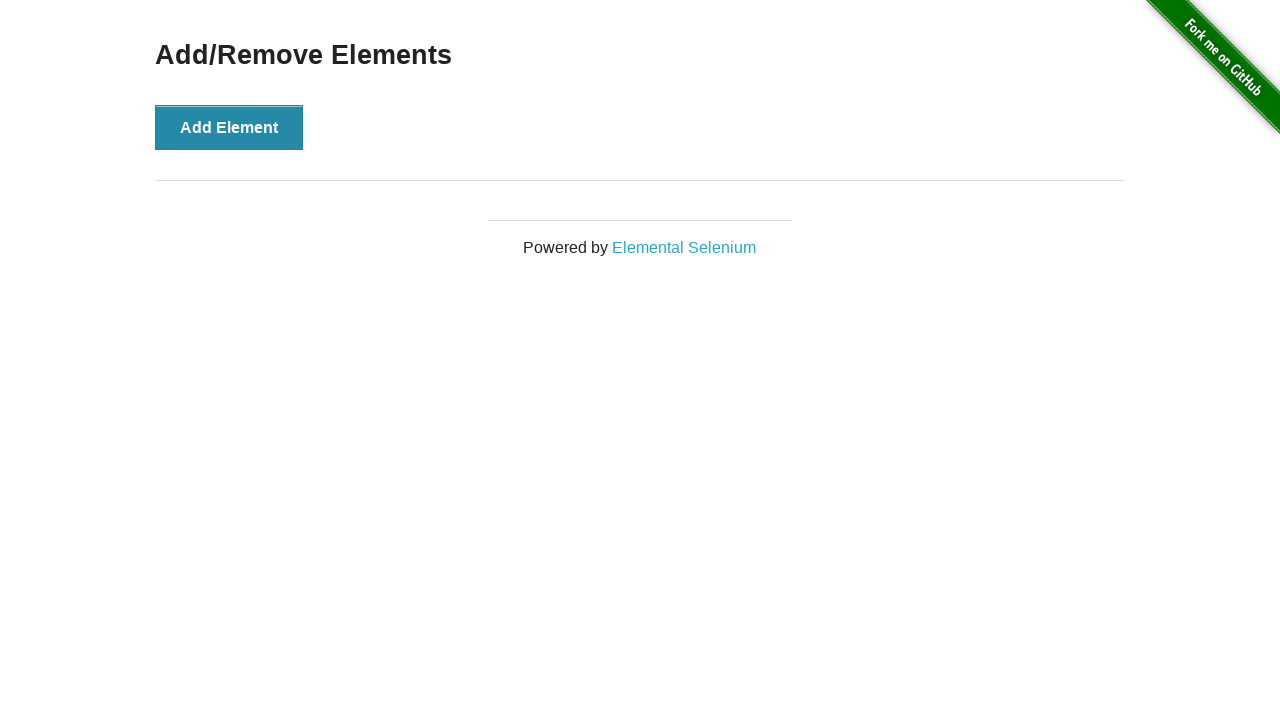

Waited for DOM update after clicking Delete
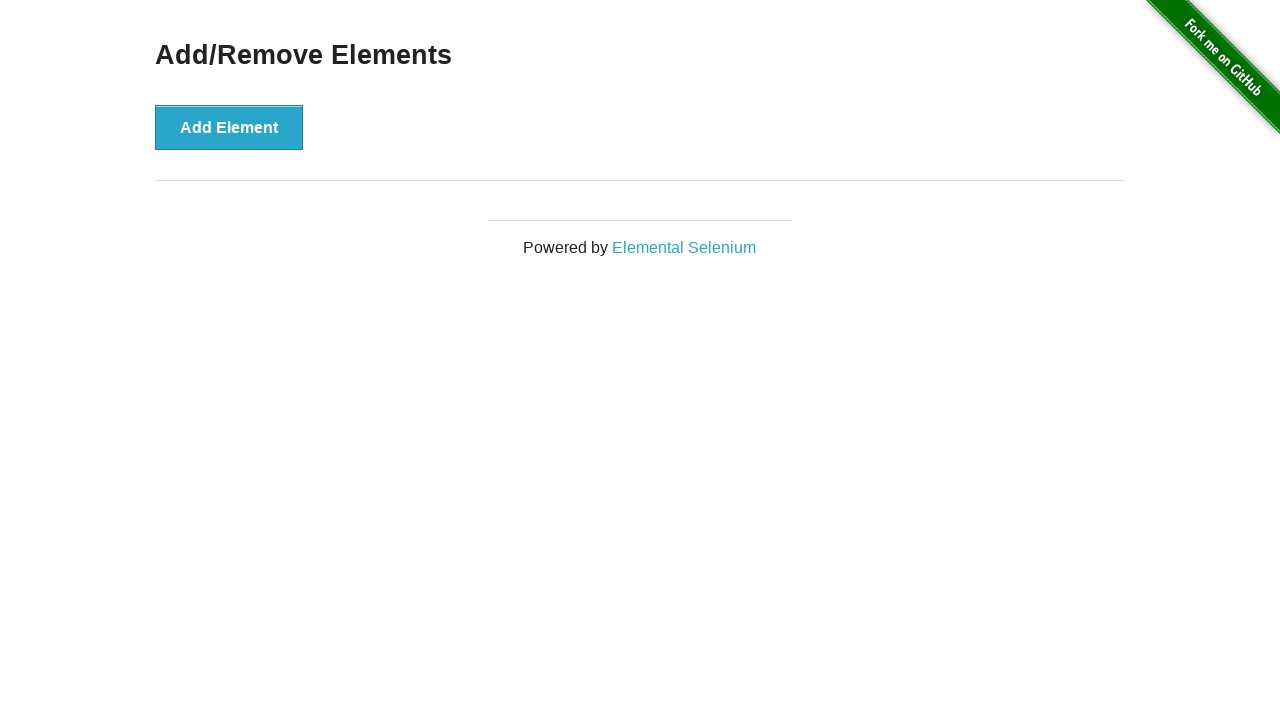

Verified Delete button is gone - back to 1 button (Add Element)
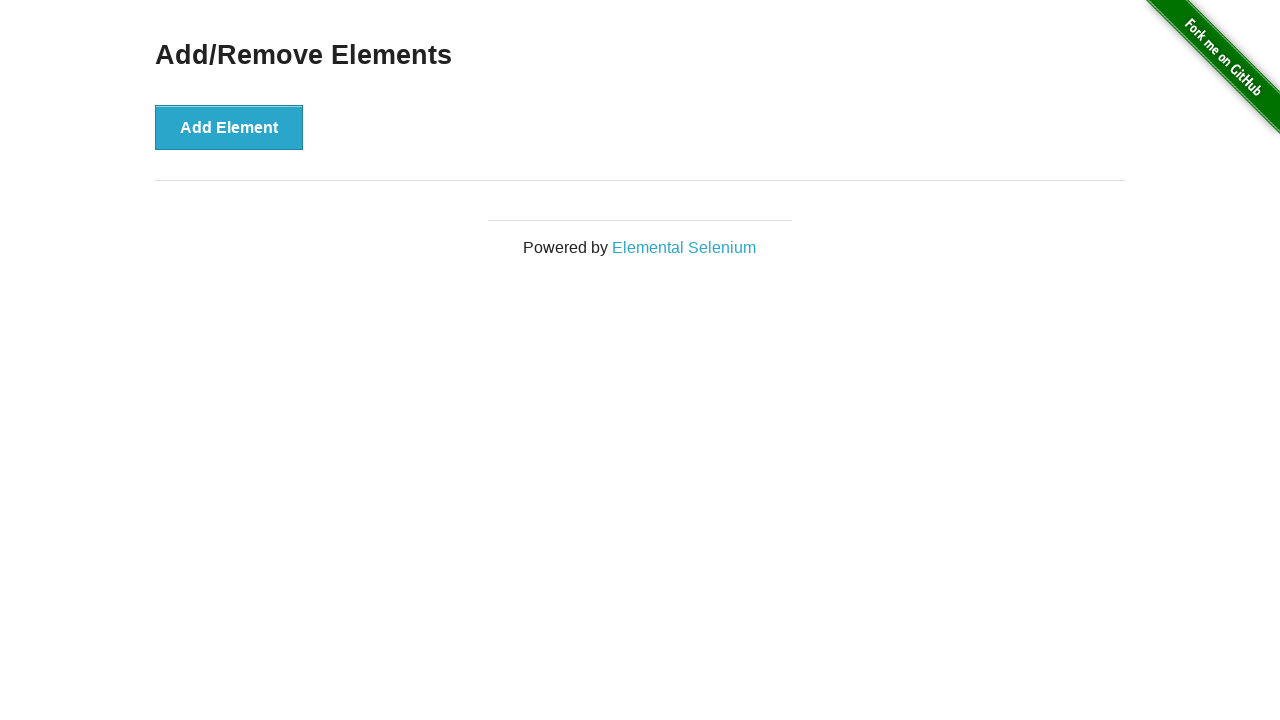

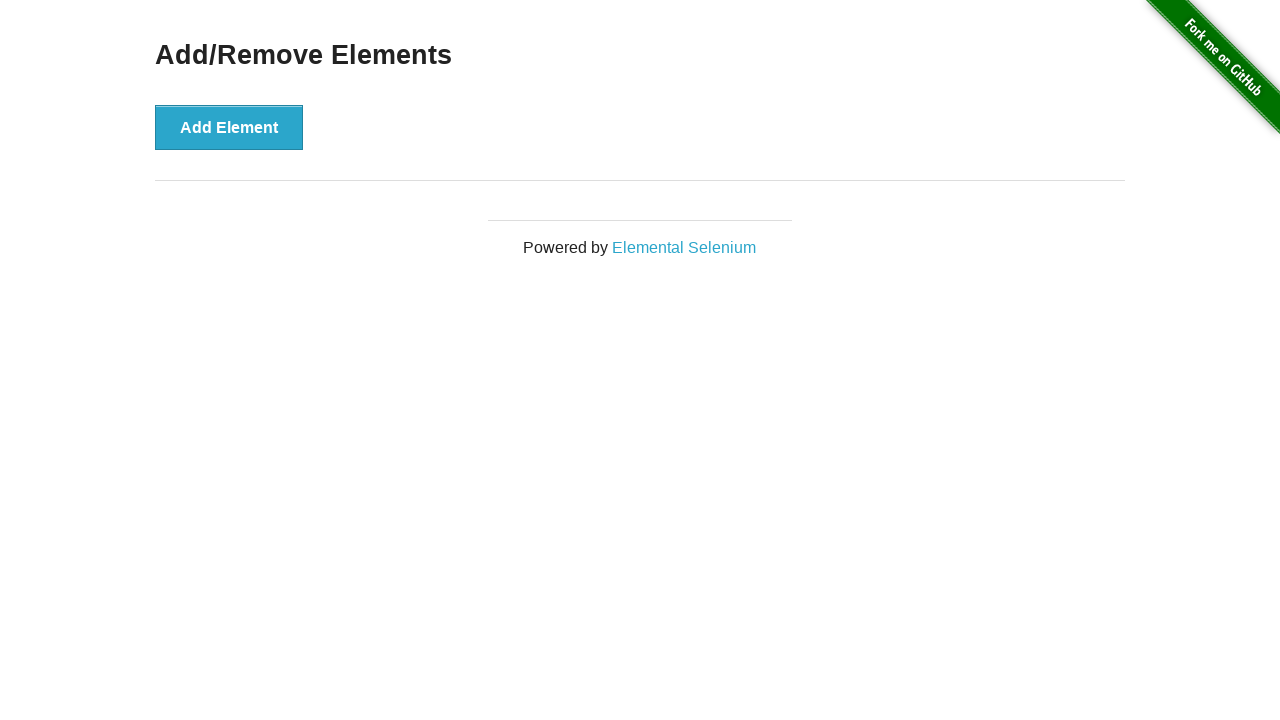